Tests mouse hover functionality by hovering over the Products menu item

Starting URL: https://letcode.in/test

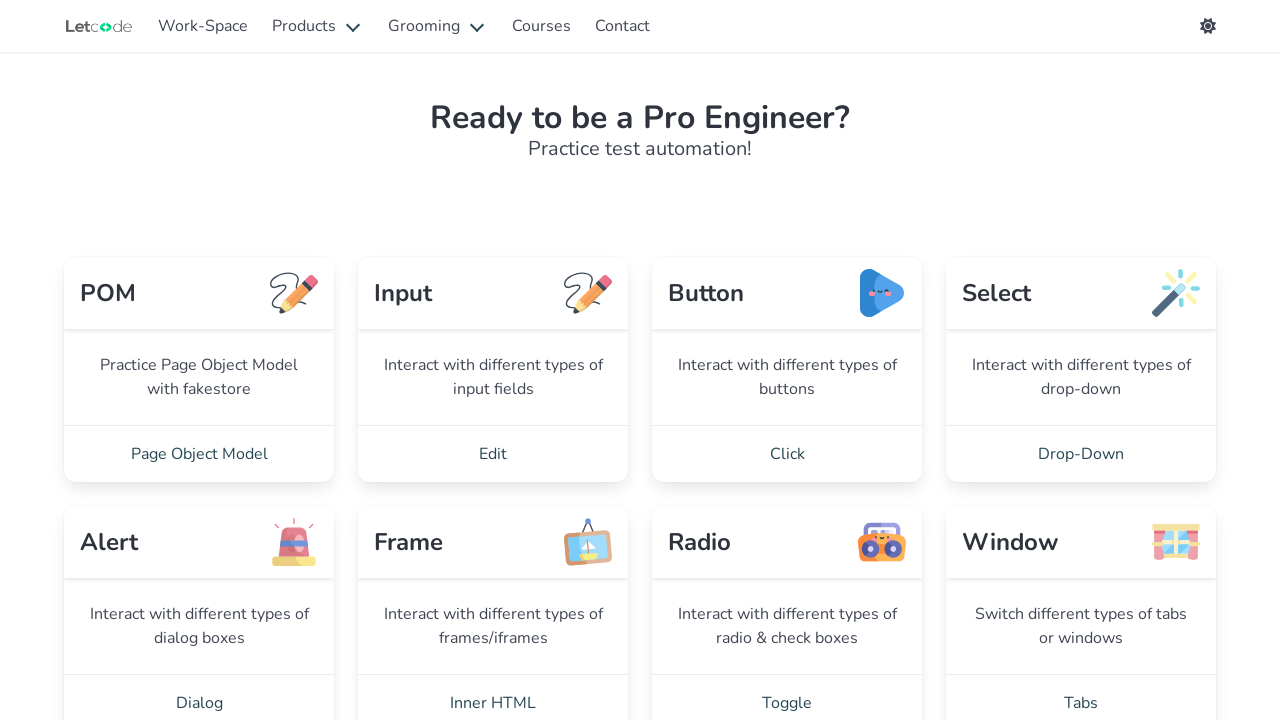

Navigated to https://letcode.in/test
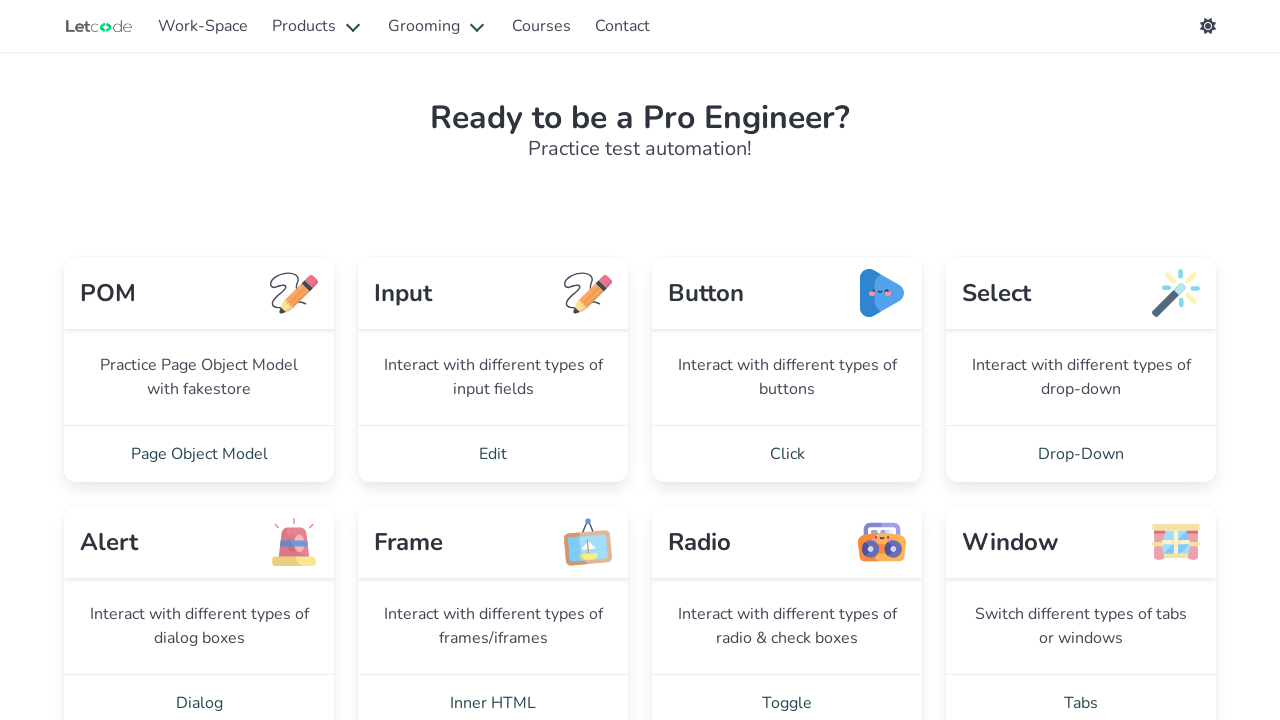

Hovered over Products menu item to test mouse over functionality at (318, 26) on xpath=//a[text()='Products']
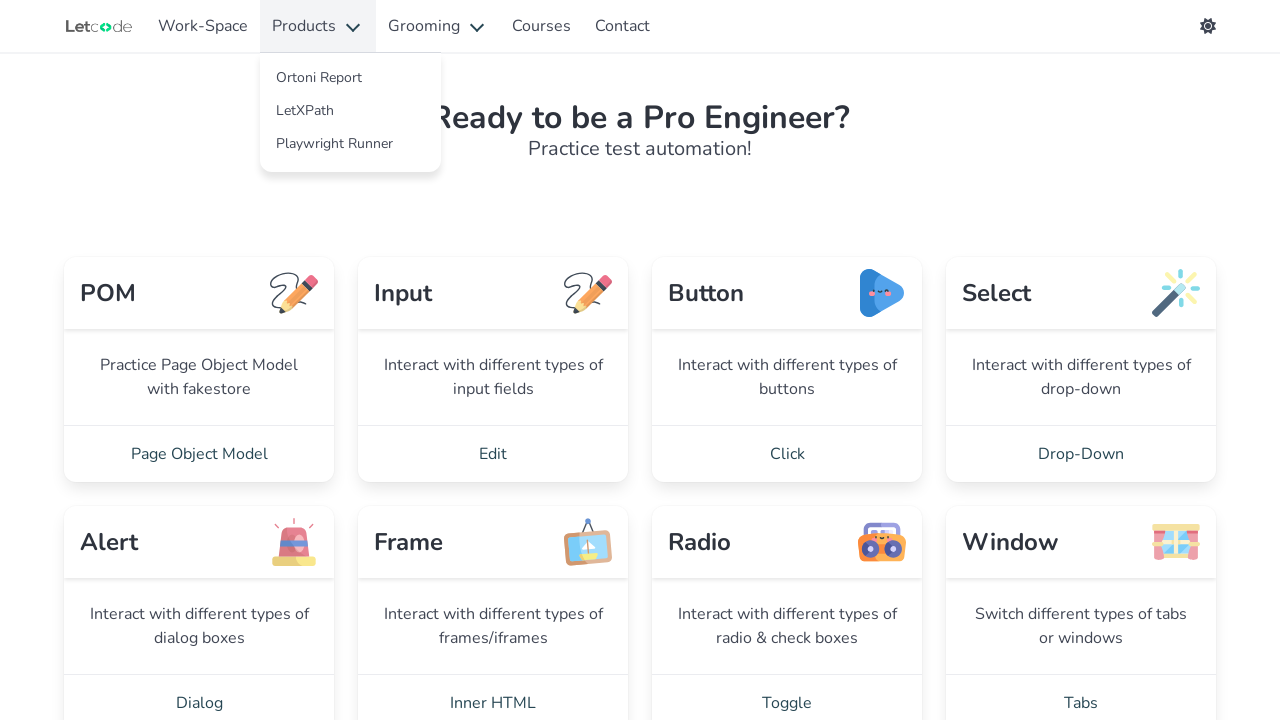

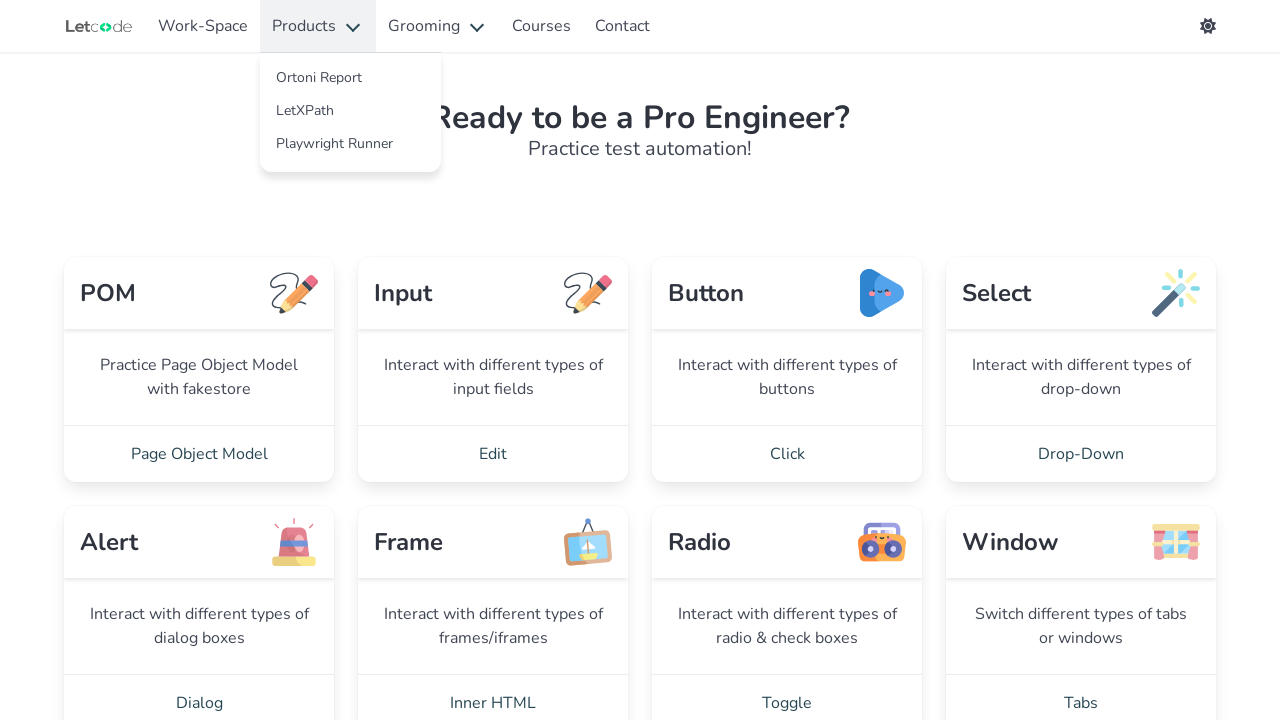